Tests autocomplete dropdown functionality by typing partial text and selecting a specific country from the suggestions

Starting URL: https://www.rahulshettyacademy.com/AutomationPractice/

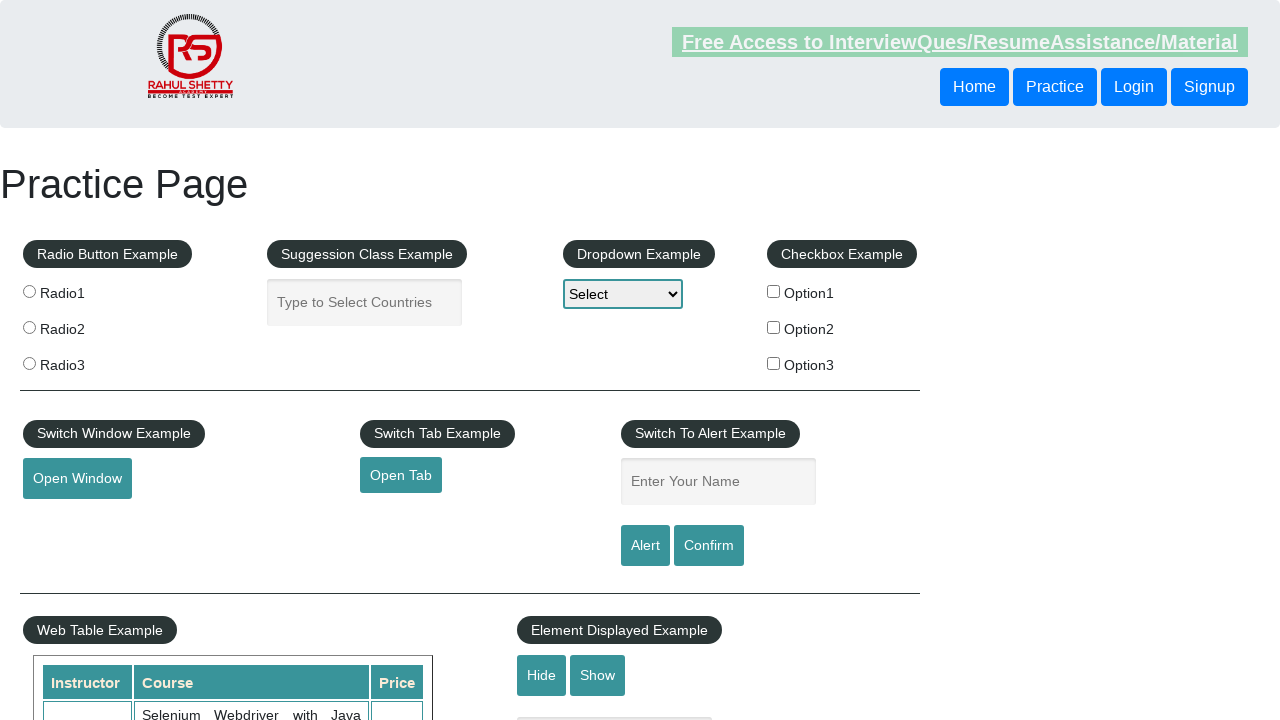

Typed 'ind' into autocomplete field on #autocomplete
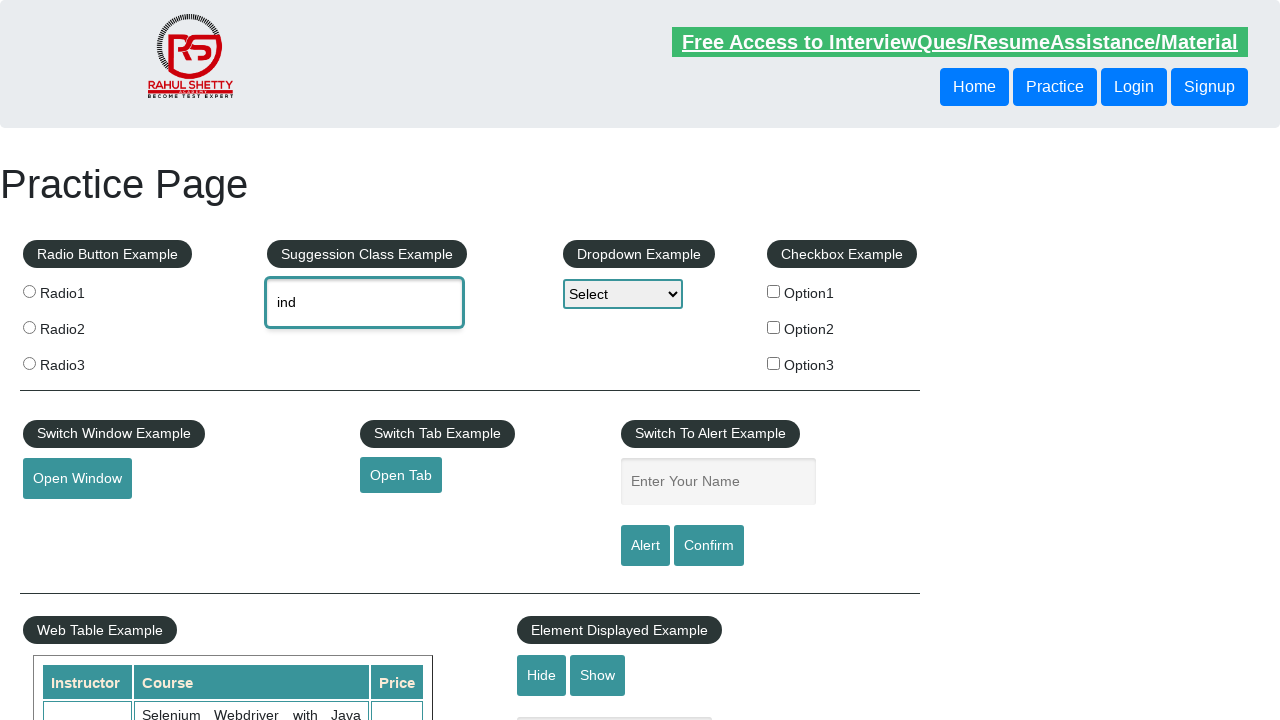

Dropdown suggestions appeared
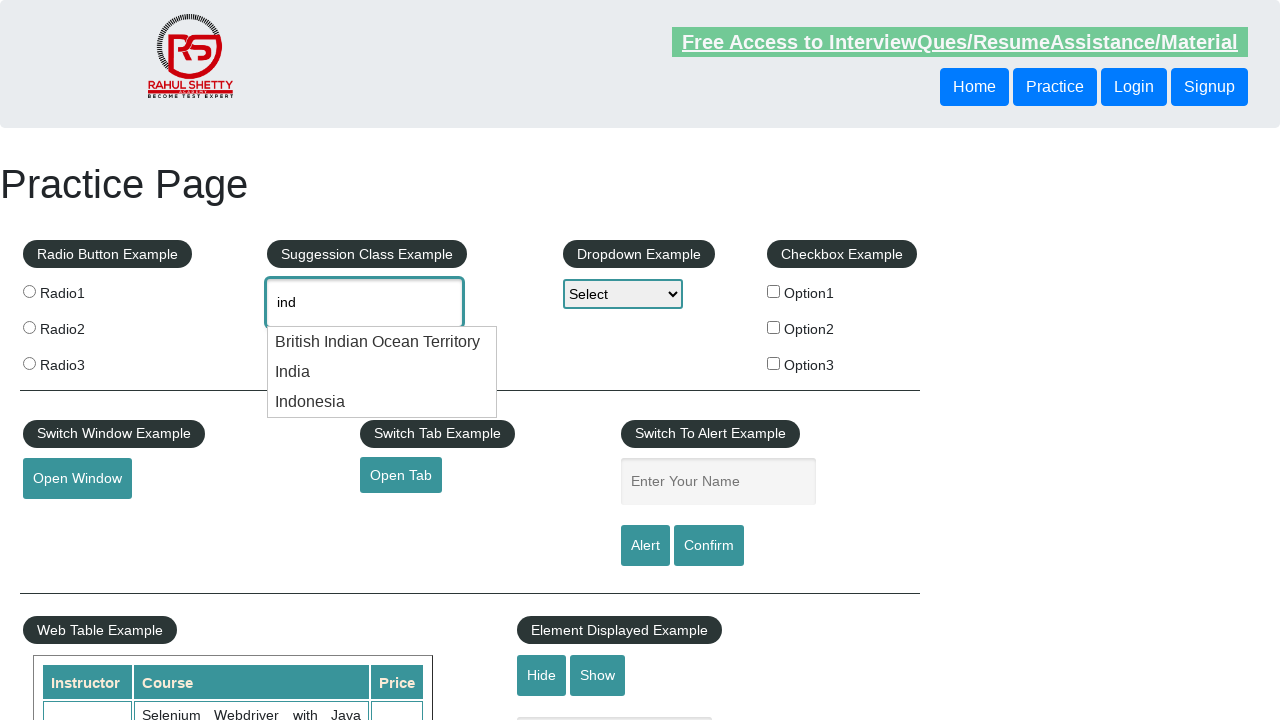

Retrieved all country suggestions from dropdown
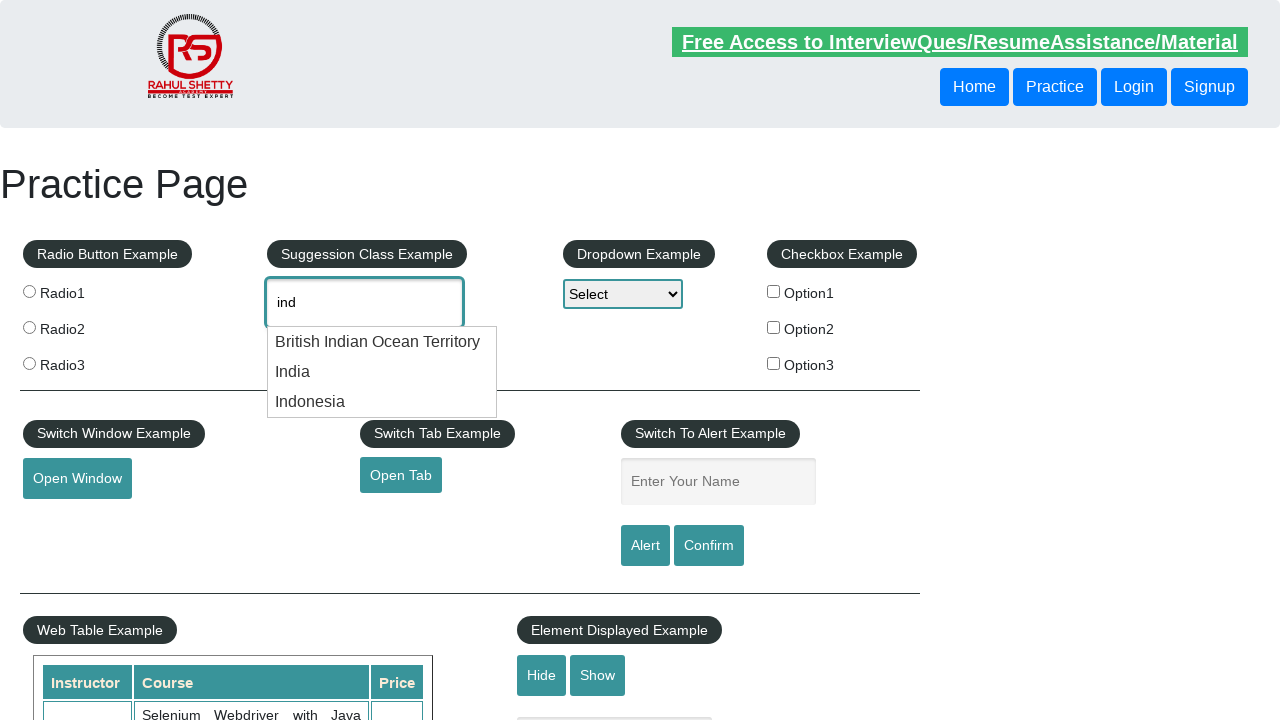

Selected 'India' from the autocomplete suggestions at (382, 372) on li.ui-menu-item > div >> nth=1
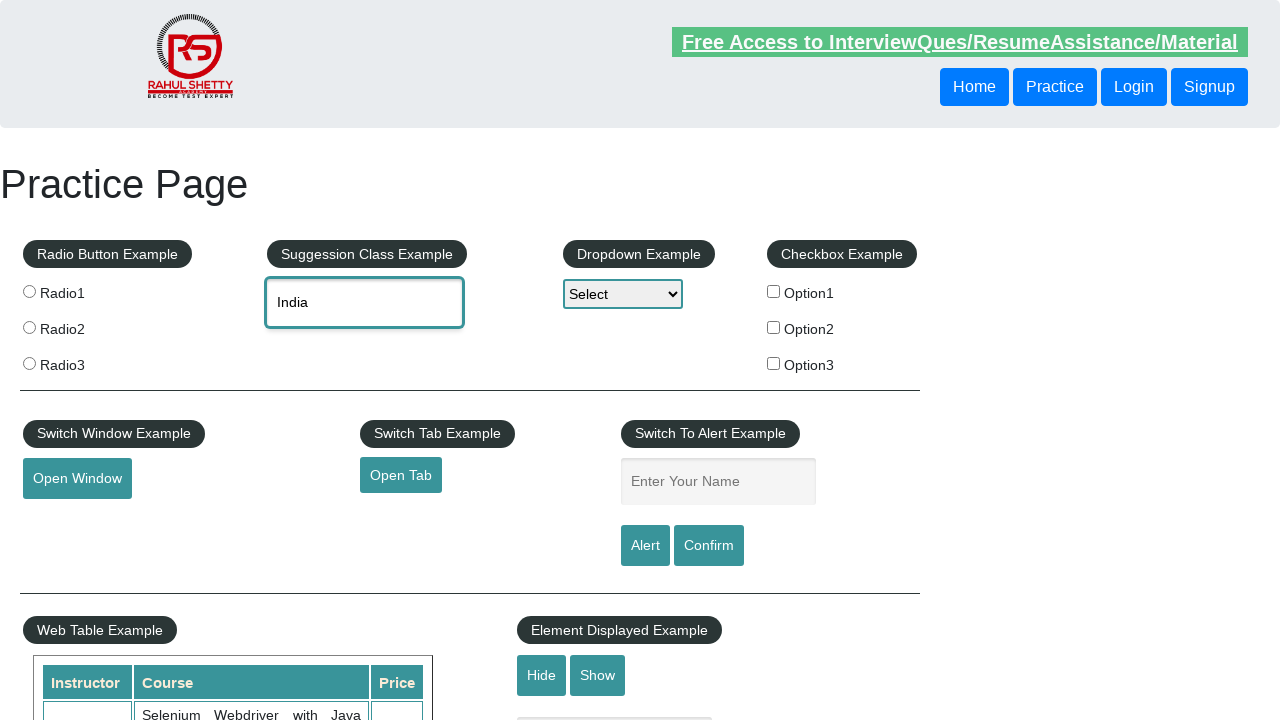

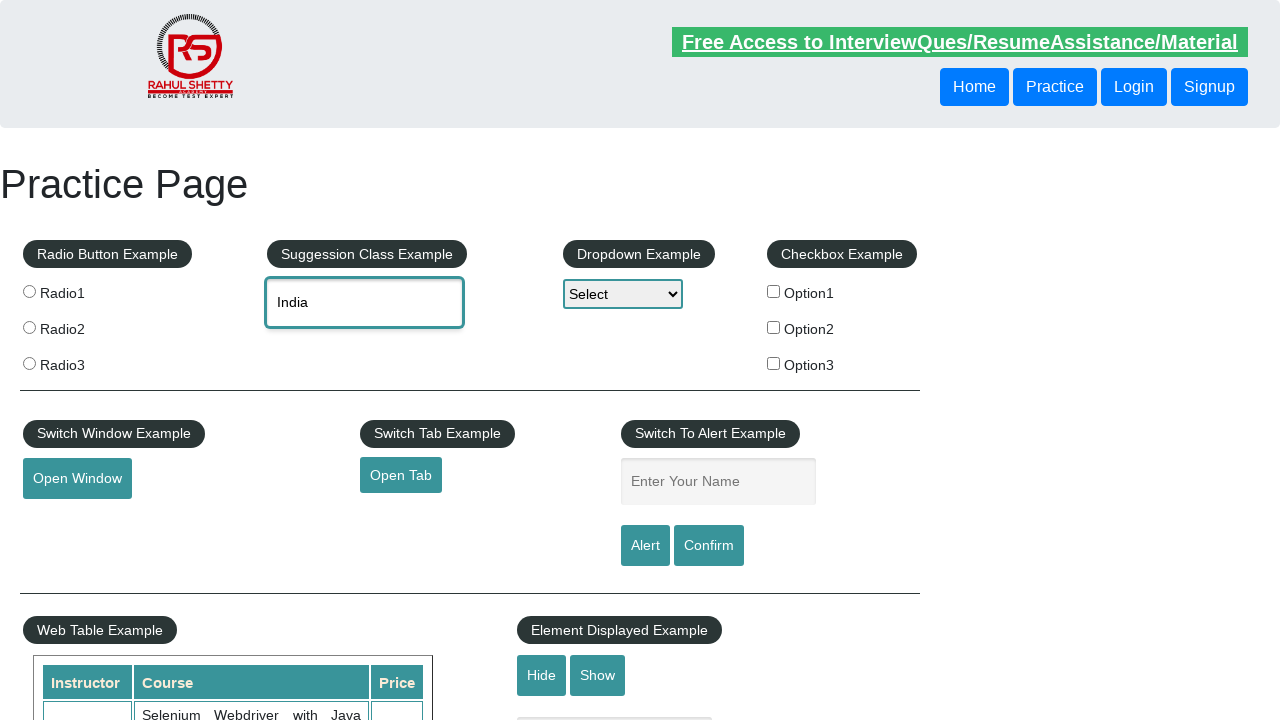